Tests dismissing a JavaScript confirm dialog by clicking the second button, dismissing the alert, and verifying the result message shows "You clicked: Cancel"

Starting URL: https://the-internet.herokuapp.com/javascript_alerts

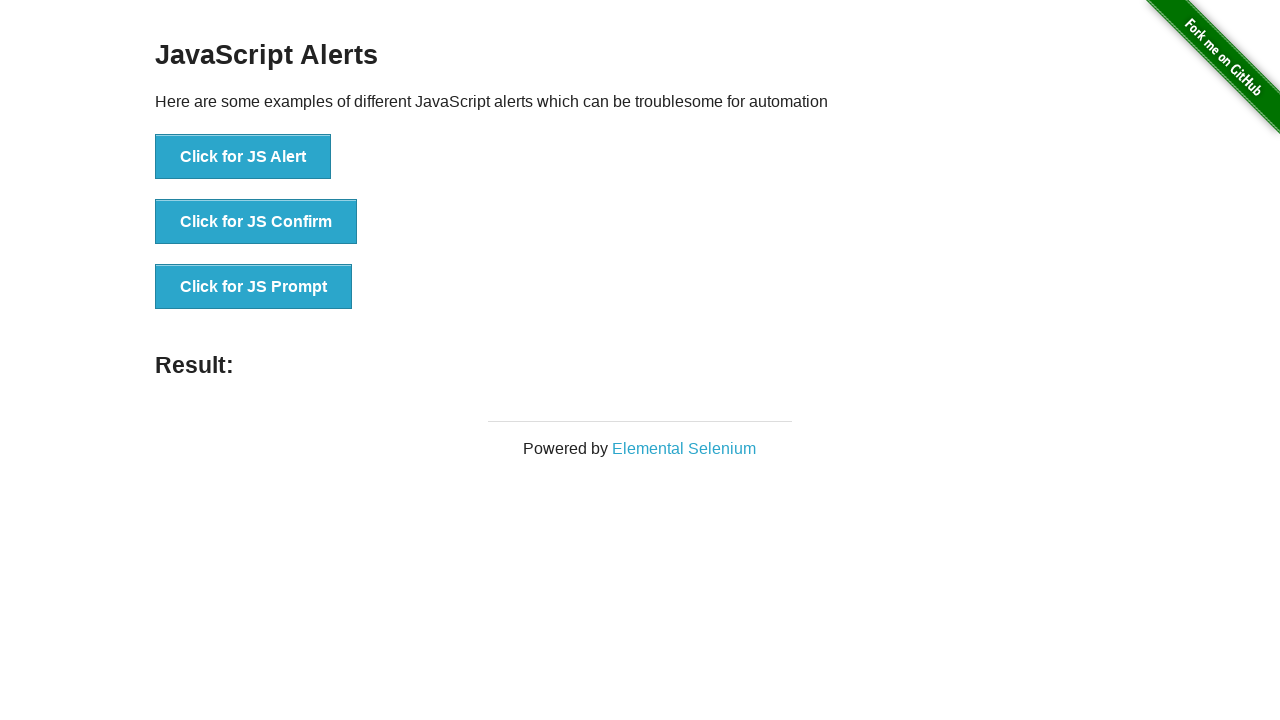

Set up dialog handler to dismiss the alert
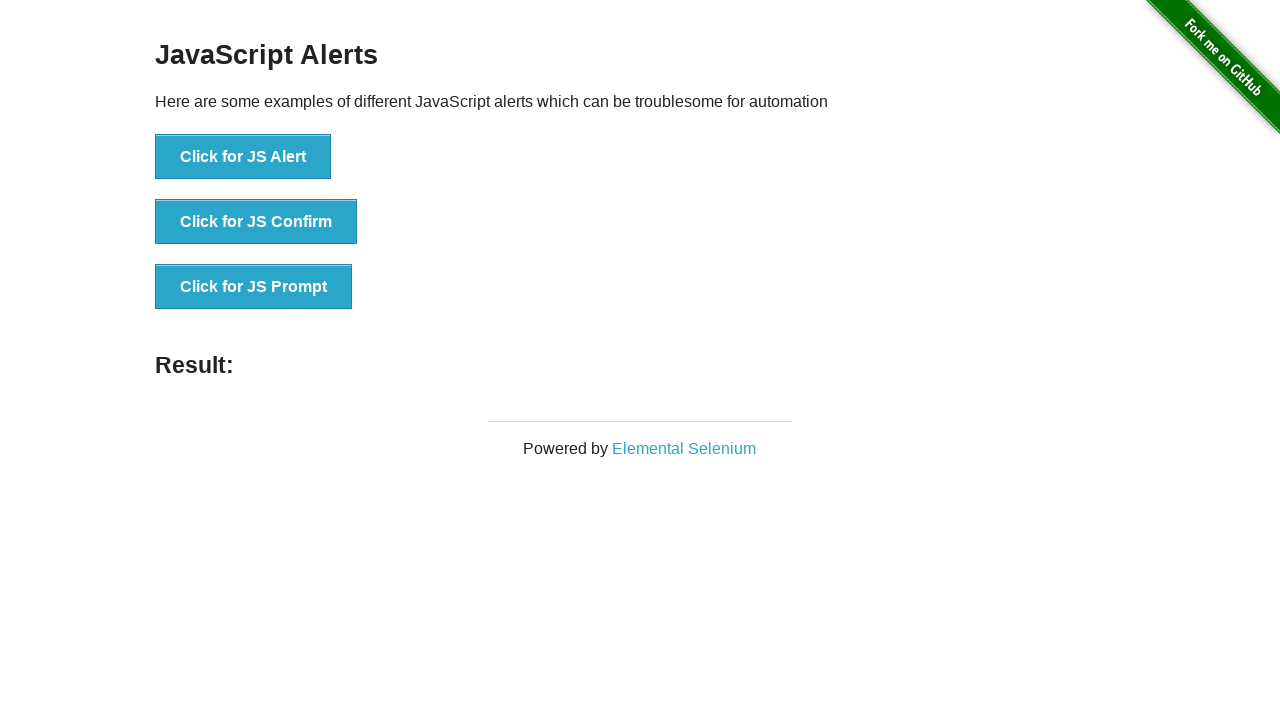

Clicked the 'Click for JS Confirm' button at (256, 222) on xpath=//*[text()='Click for JS Confirm']
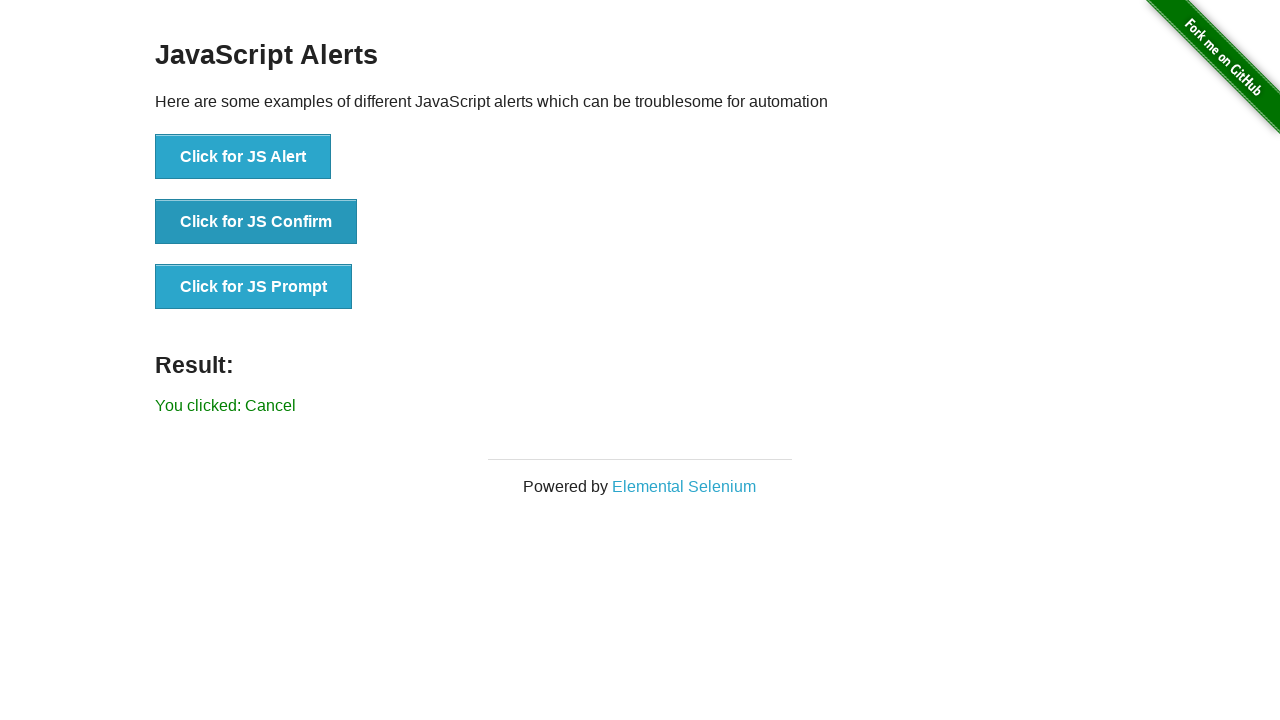

Verified result message shows 'You clicked: Cancel'
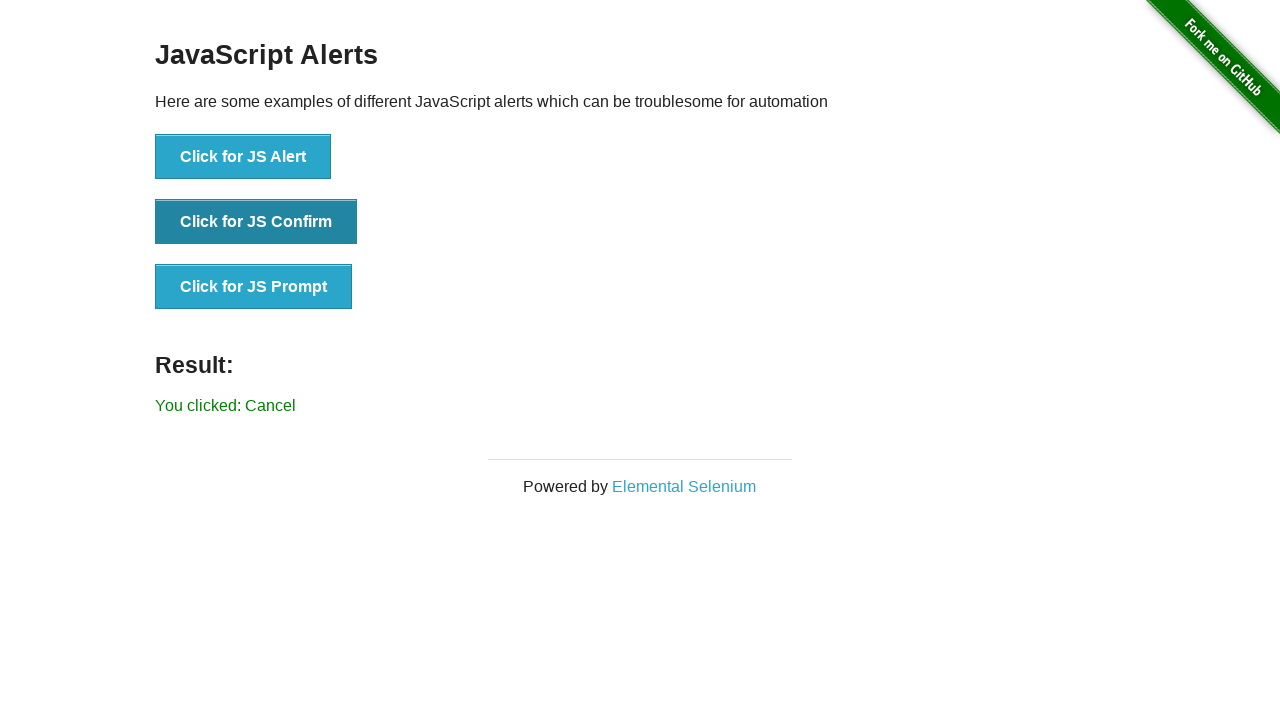

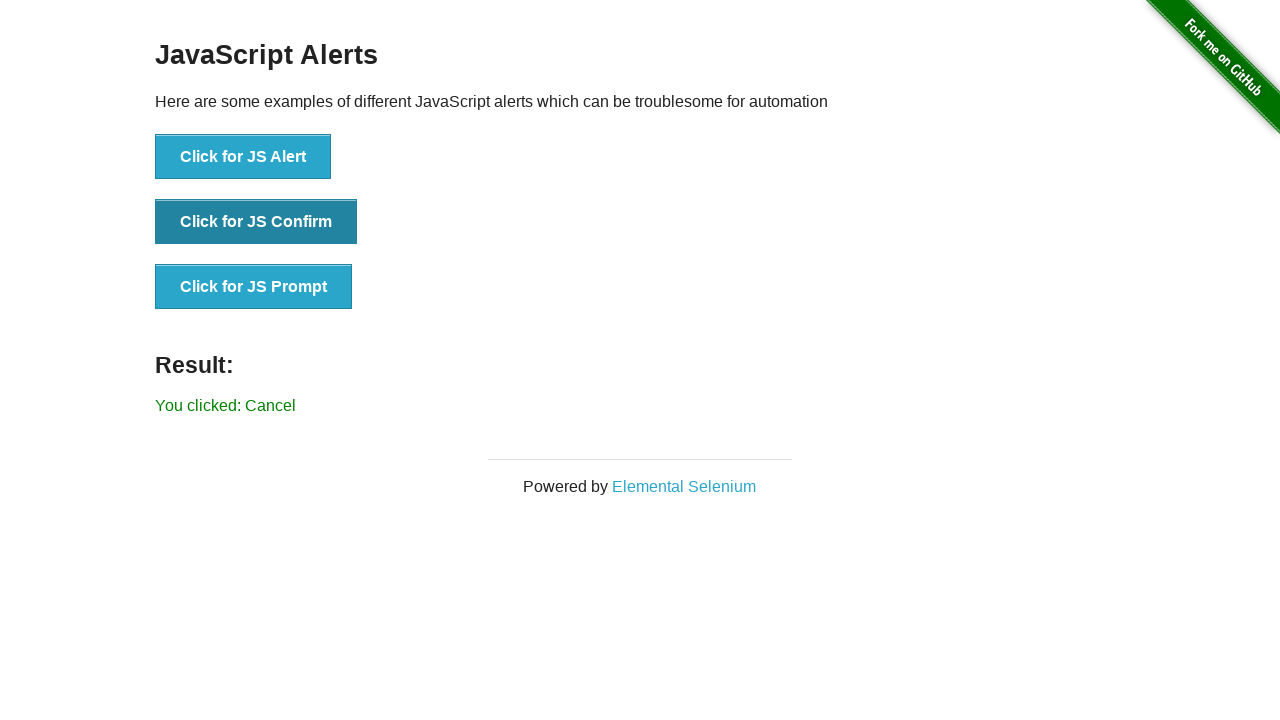